Tests jQuery UI date range picker using CSS selectors by navigating to the datepicker demo, switching to iframe, and filling in from/to date fields

Starting URL: https://jqueryui.com/demos/

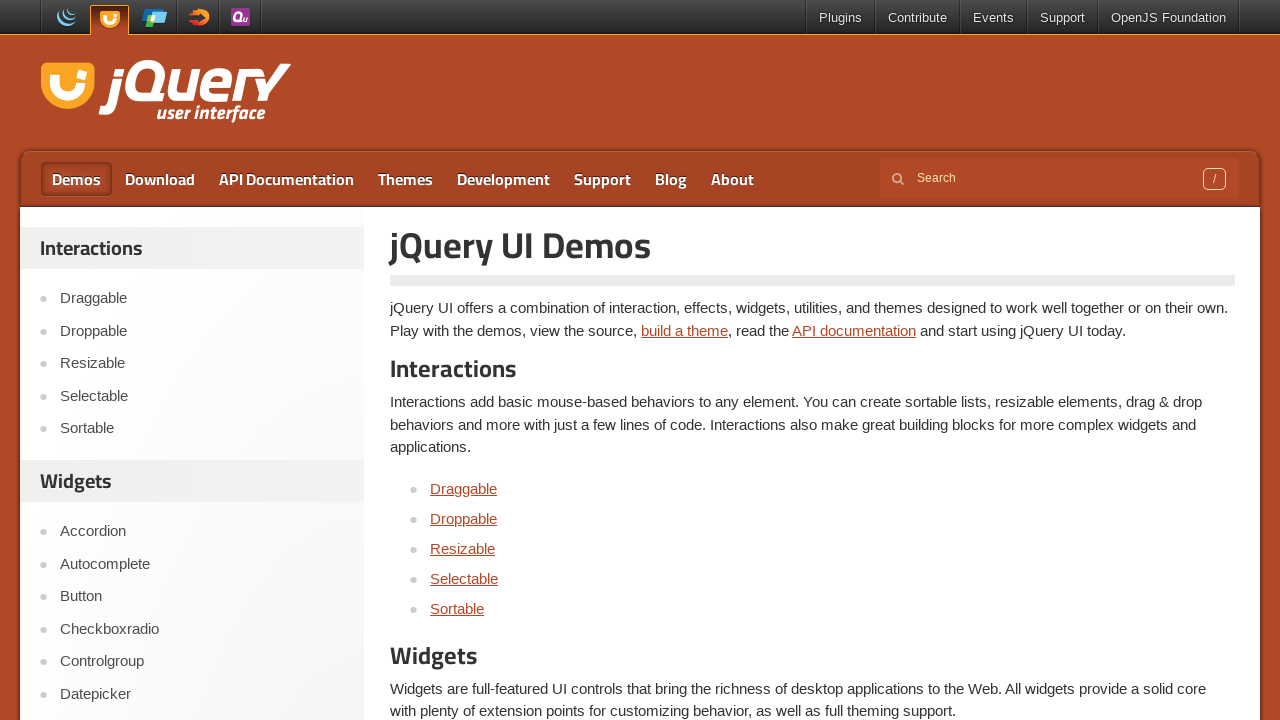

Scrolled Datepicker link into view
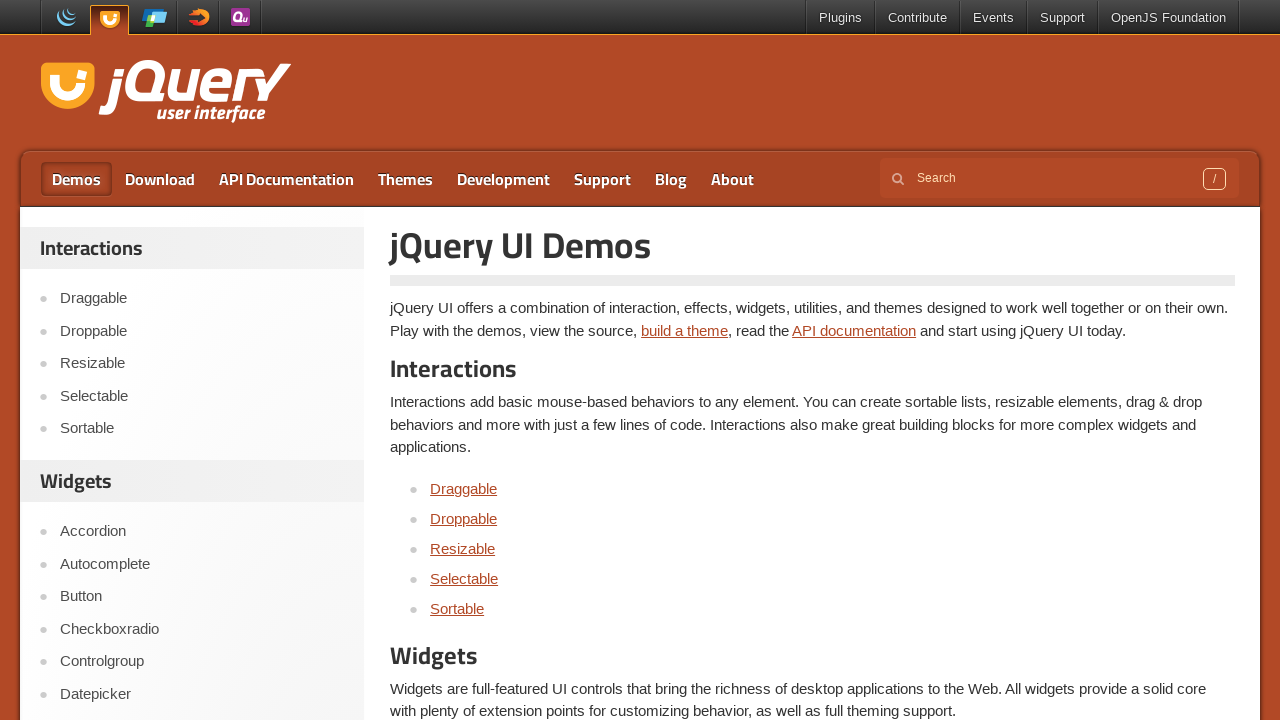

Clicked on Datepicker link in sidebar at (202, 694) on #sidebar a[href*='datepicker']
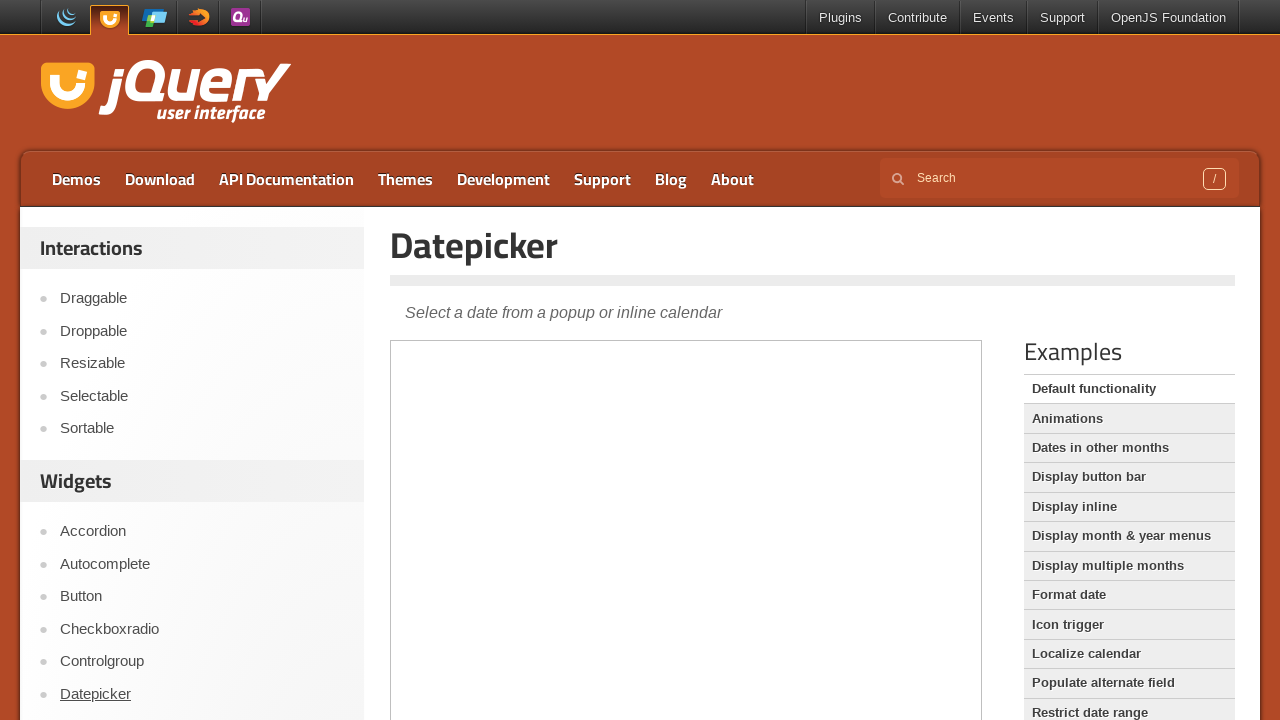

Scrolled Date Range link into view
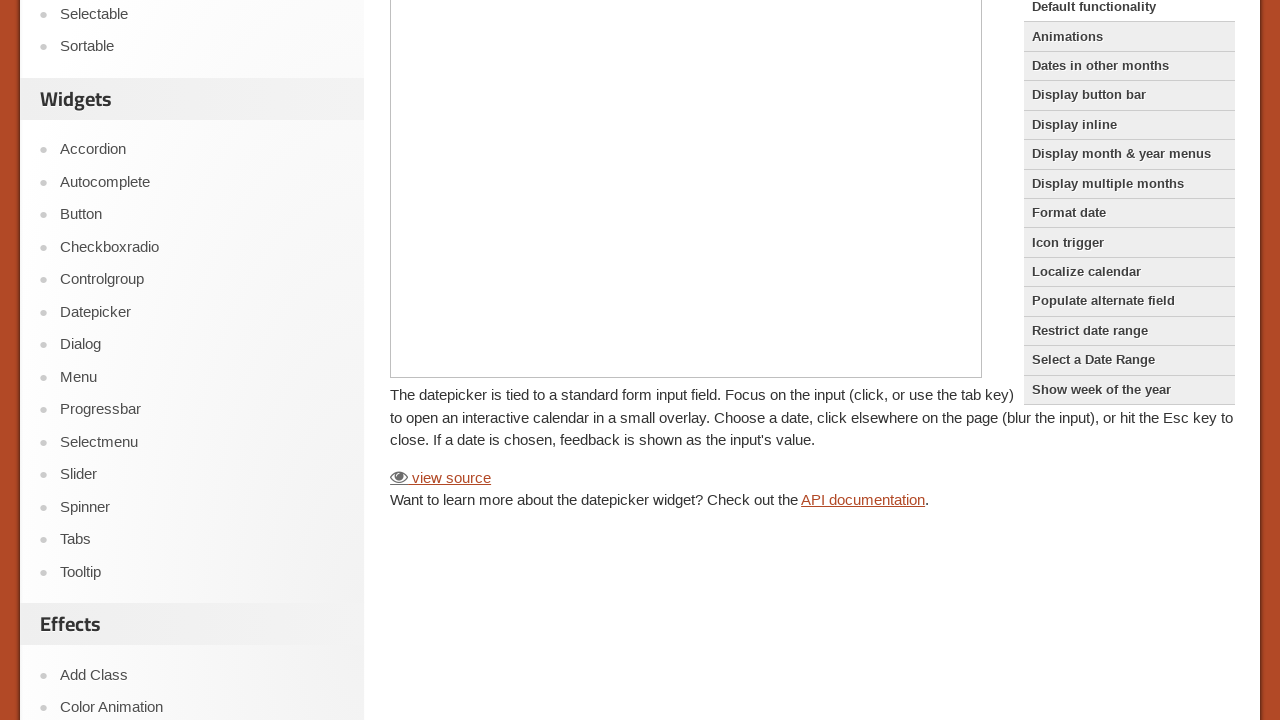

Clicked on Date Range demo link at (1129, 360) on a[href*='date-range']
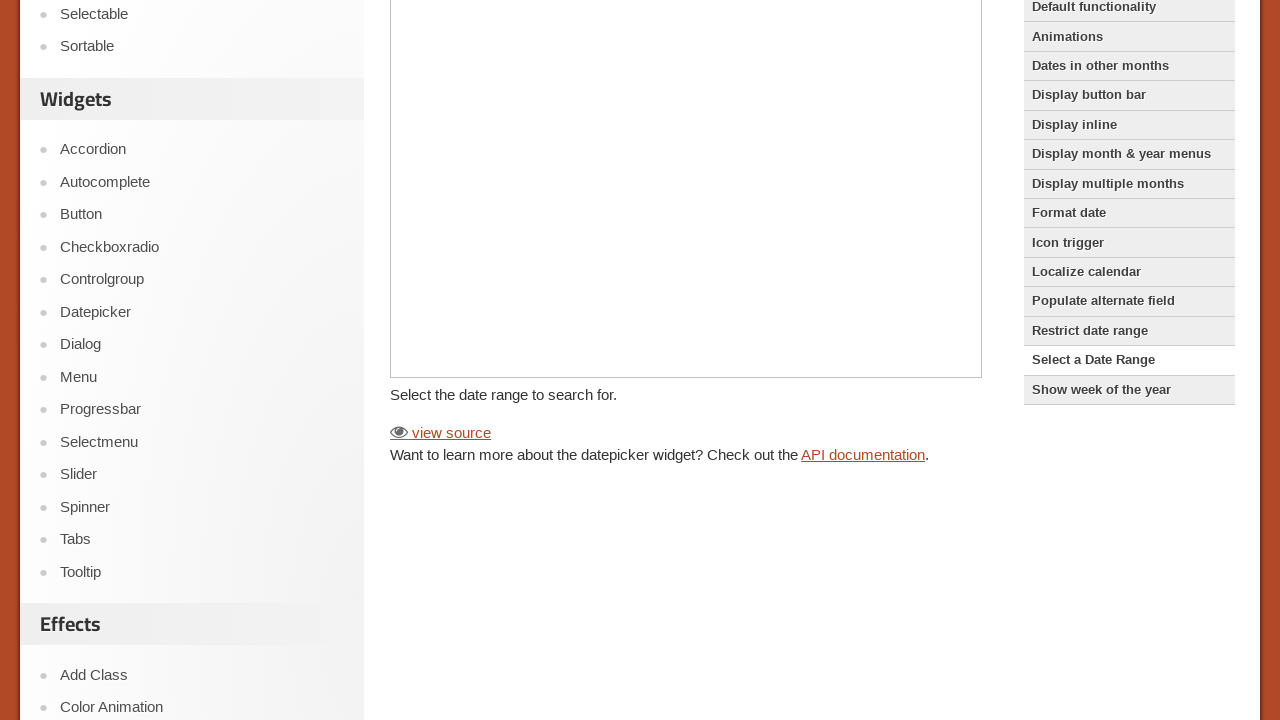

Located demo iframe element
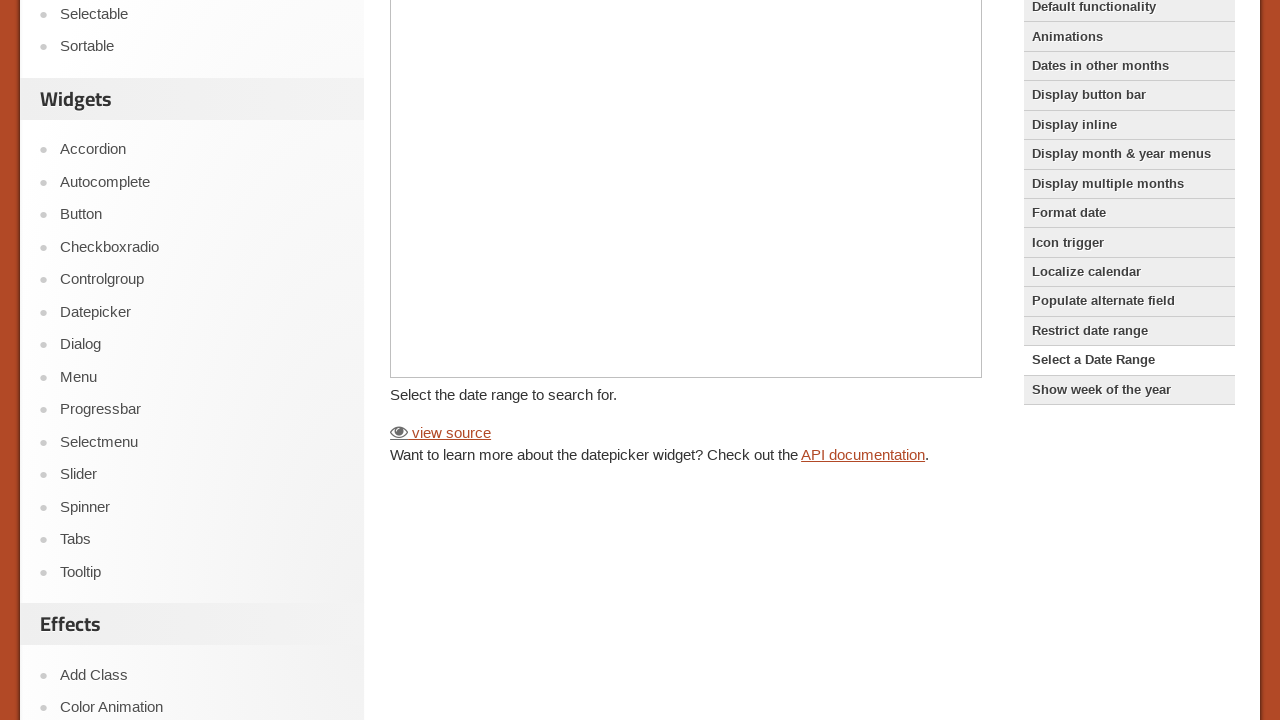

Clicked on 'from' date field in iframe at (530, 360) on .demo-frame >> internal:control=enter-frame >> #from.hasDatepicker
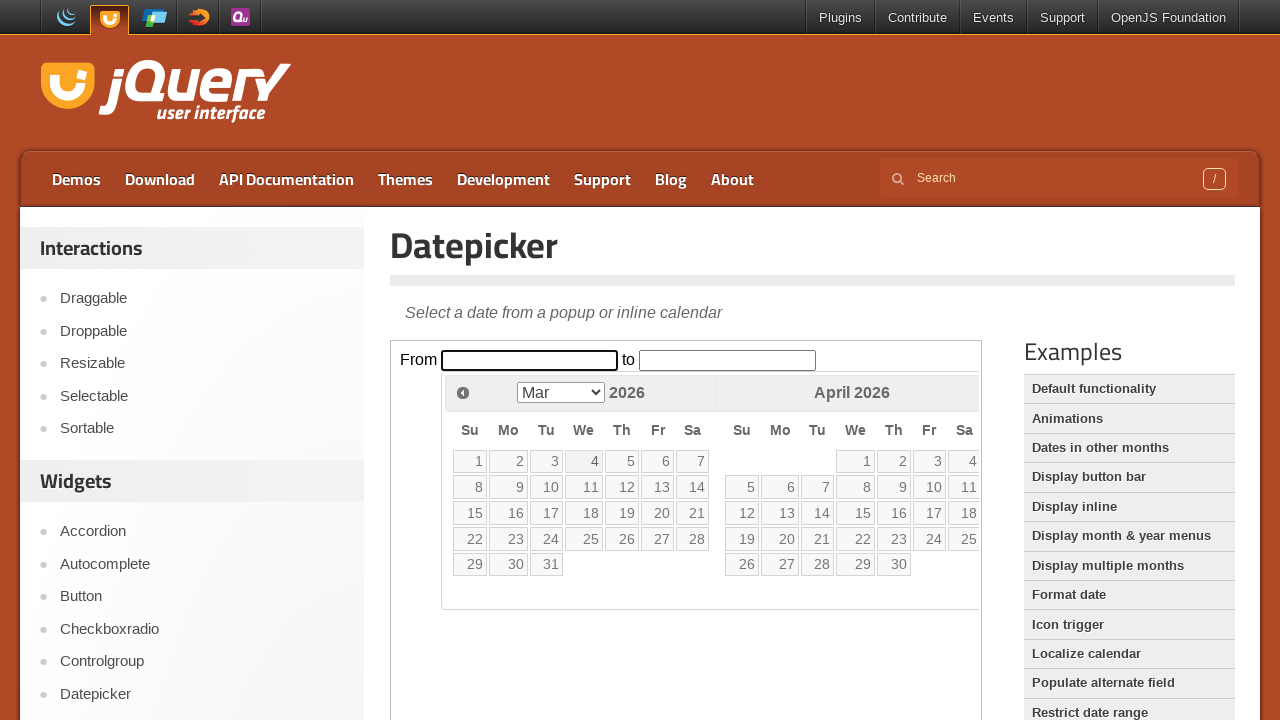

Filled 'from' date field with '02/20/2018' on .demo-frame >> internal:control=enter-frame >> #from.hasDatepicker
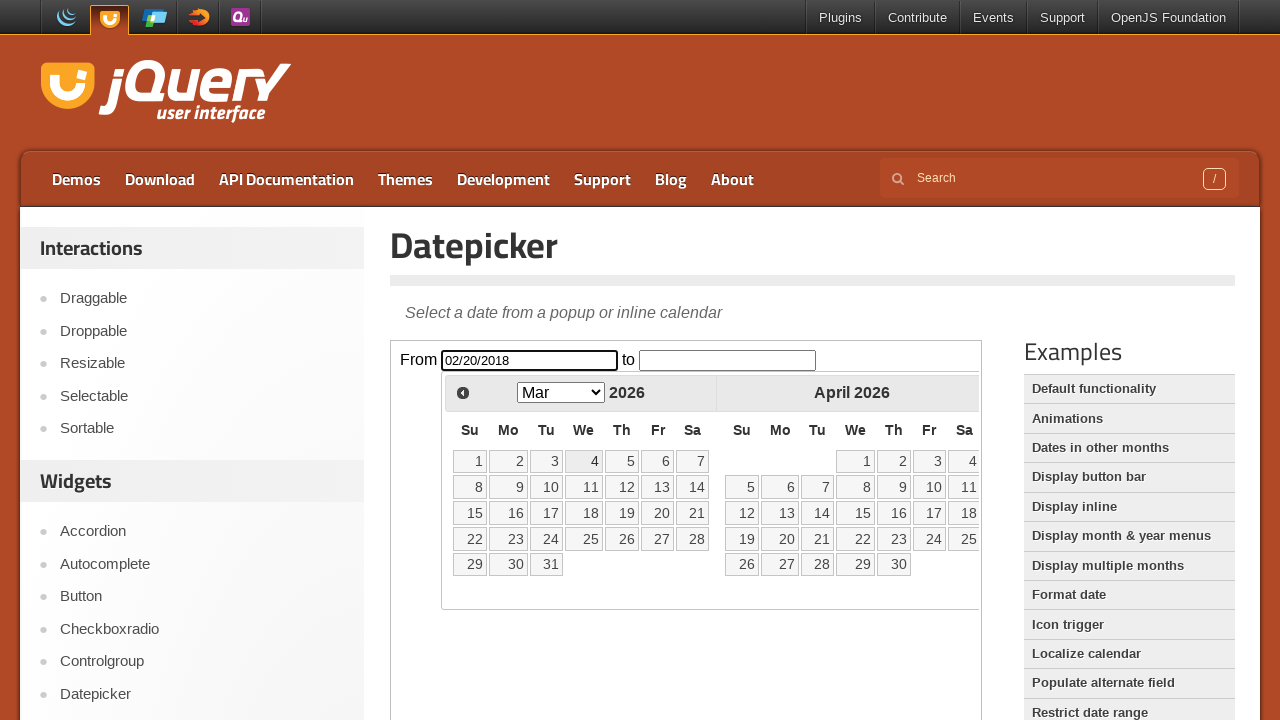

Clicked on 'to' date field in iframe at (728, 360) on .demo-frame >> internal:control=enter-frame >> #to.hasDatepicker
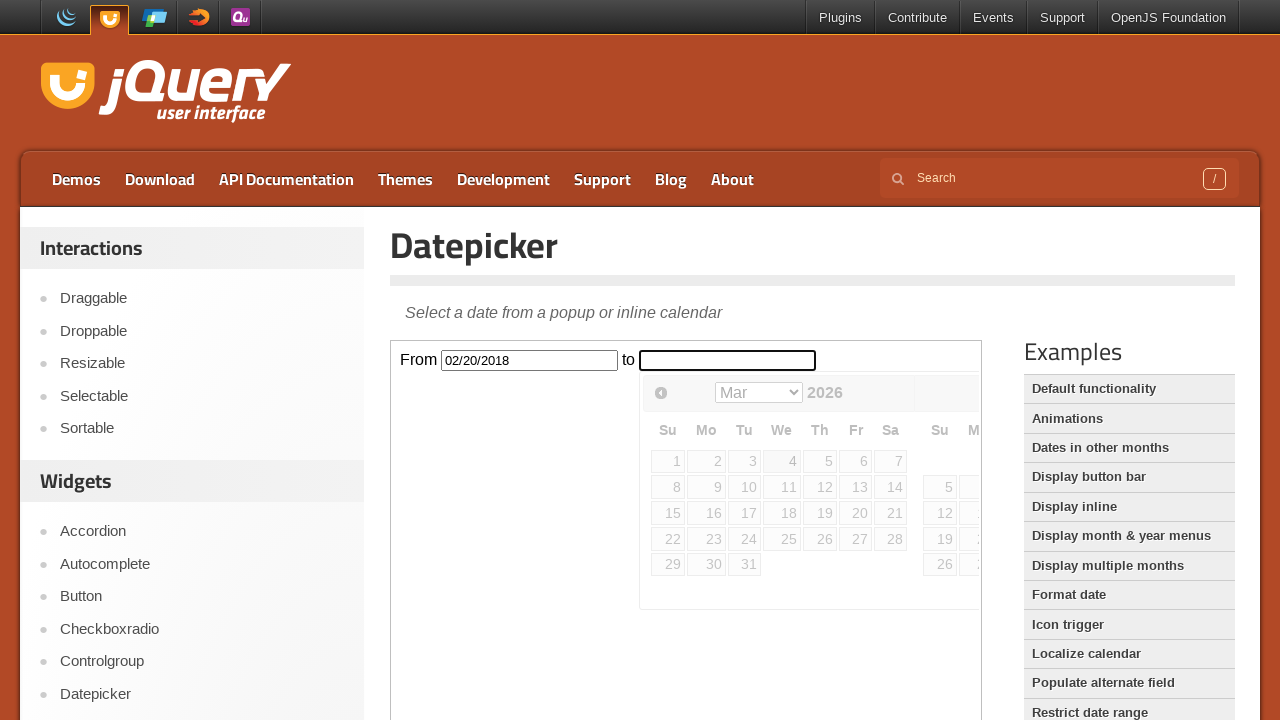

Filled 'to' date field with '03/20/2018' on .demo-frame >> internal:control=enter-frame >> #to.hasDatepicker
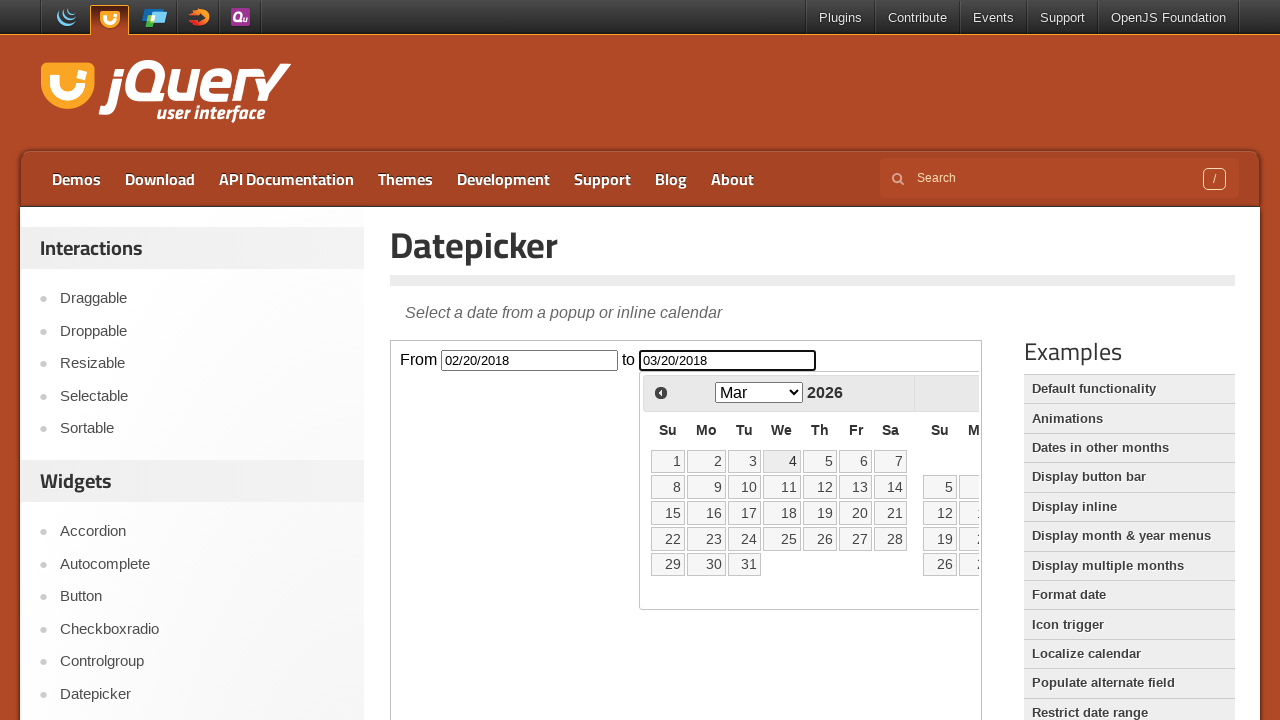

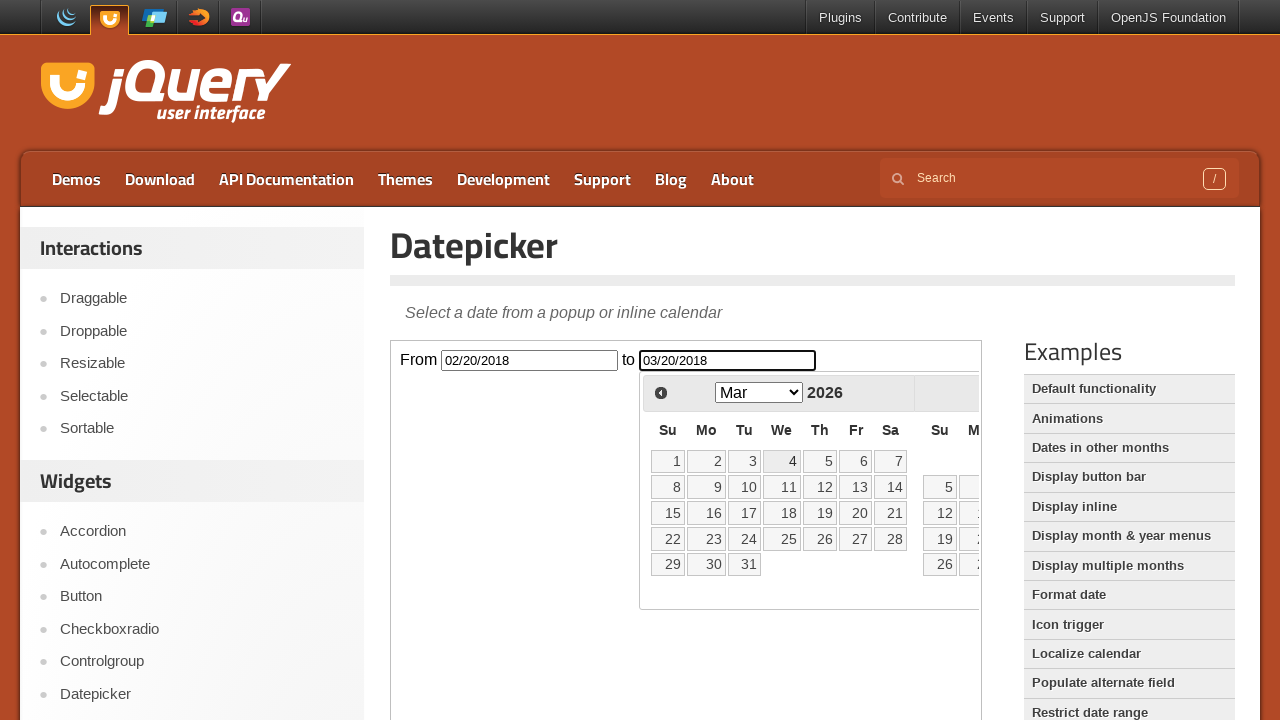